Tests autocomplete list box functionality by typing a partial country name and selecting the matching option from the dropdown suggestions

Starting URL: https://rahulshettyacademy.com/AutomationPractice/

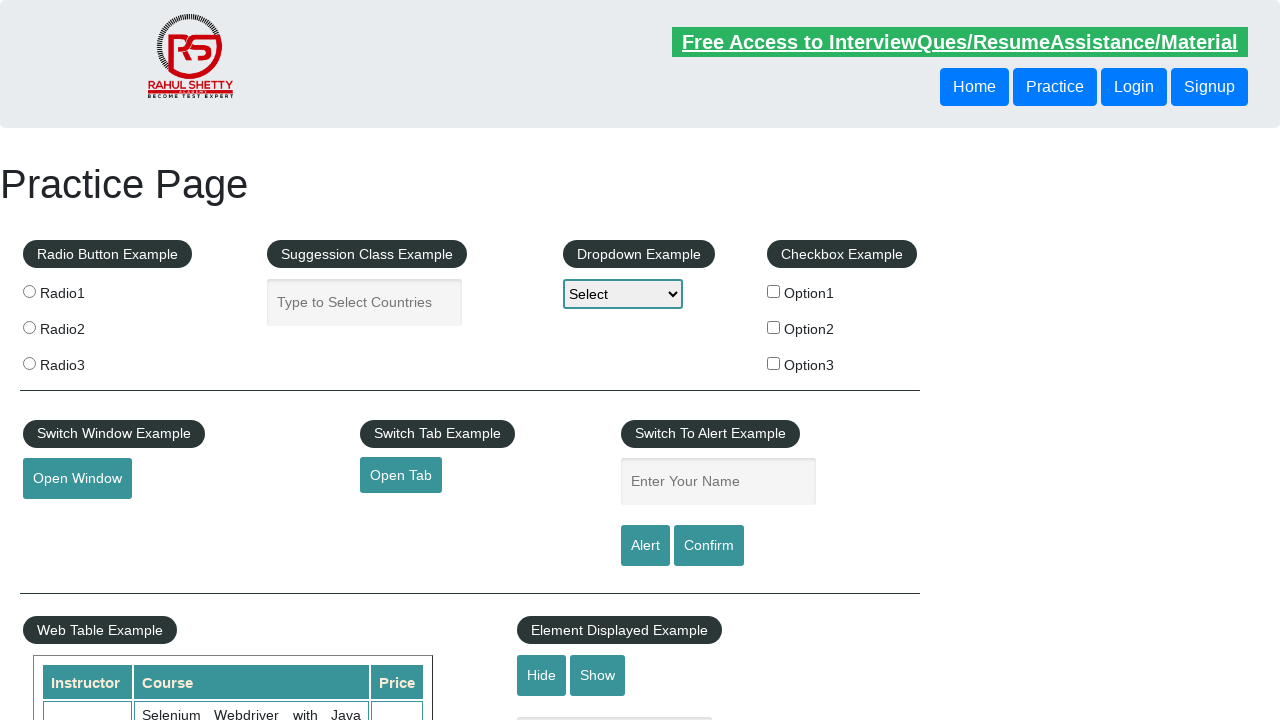

Typed 'Ind' in autocomplete field to search for countries on #autocomplete
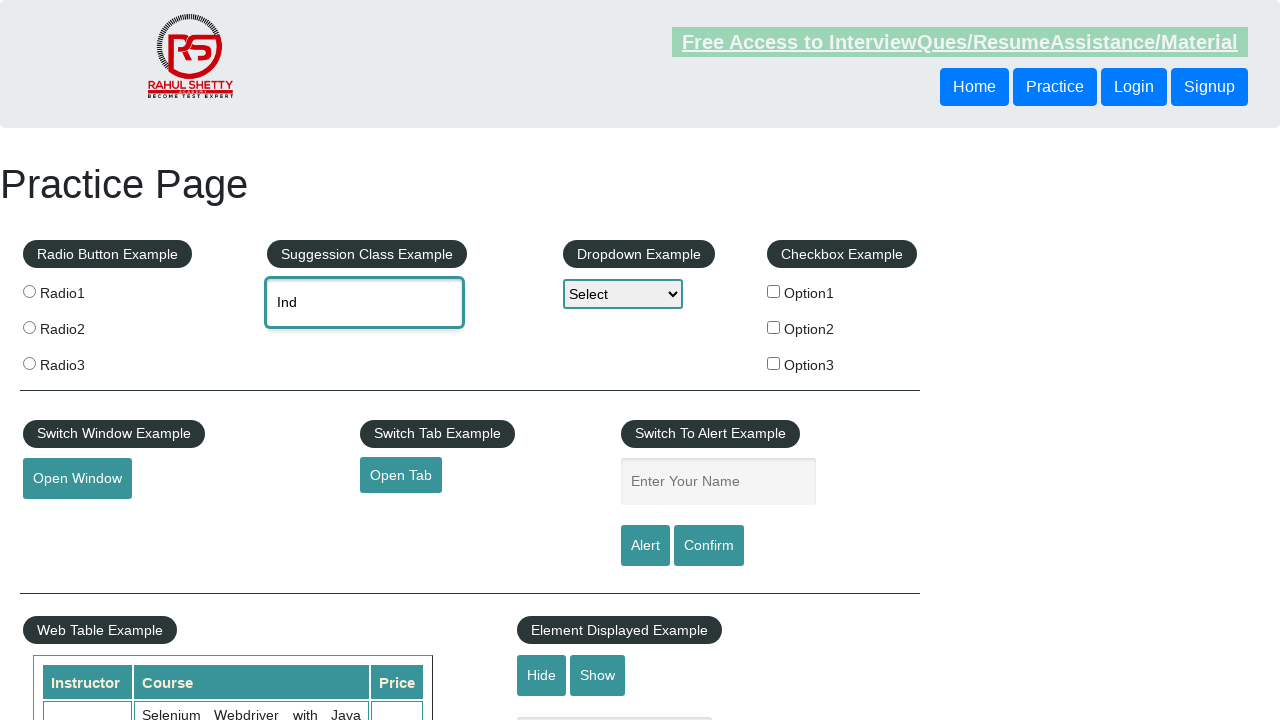

Autocomplete suggestions dropdown appeared with matching options
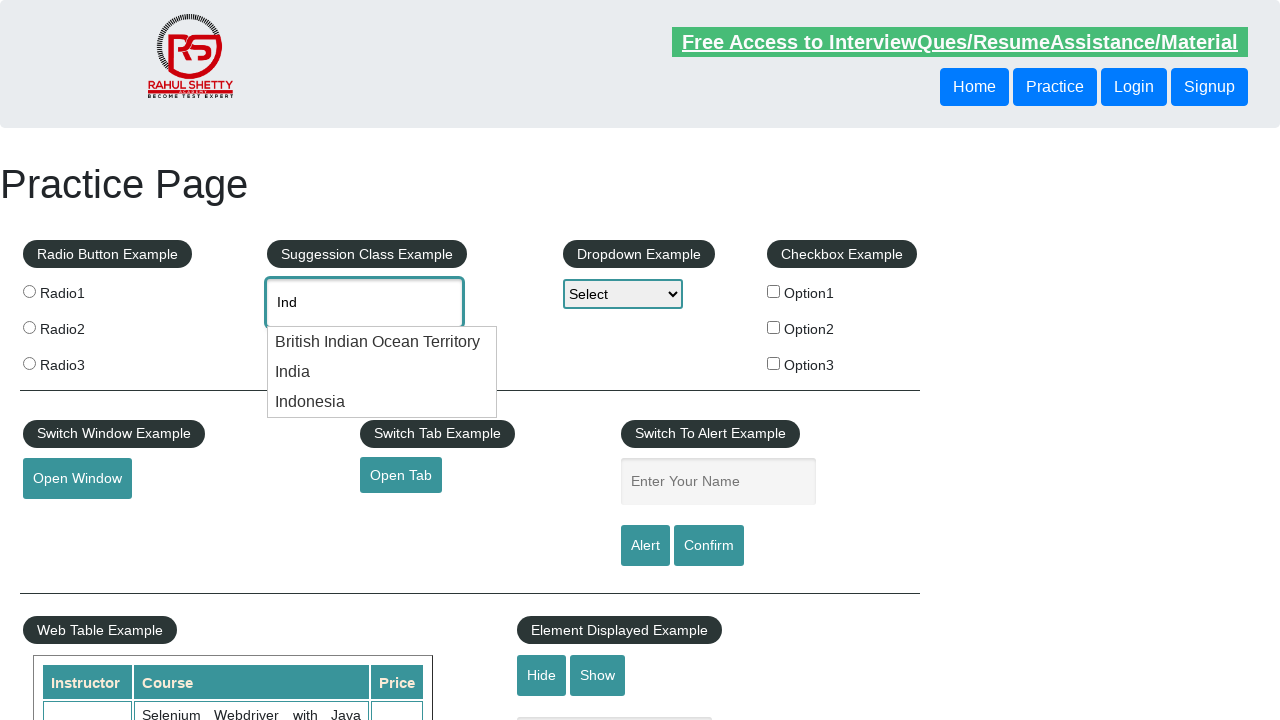

Selected 'India' from the autocomplete dropdown list at (382, 342) on ul#ui-id-1 li:has-text('India')
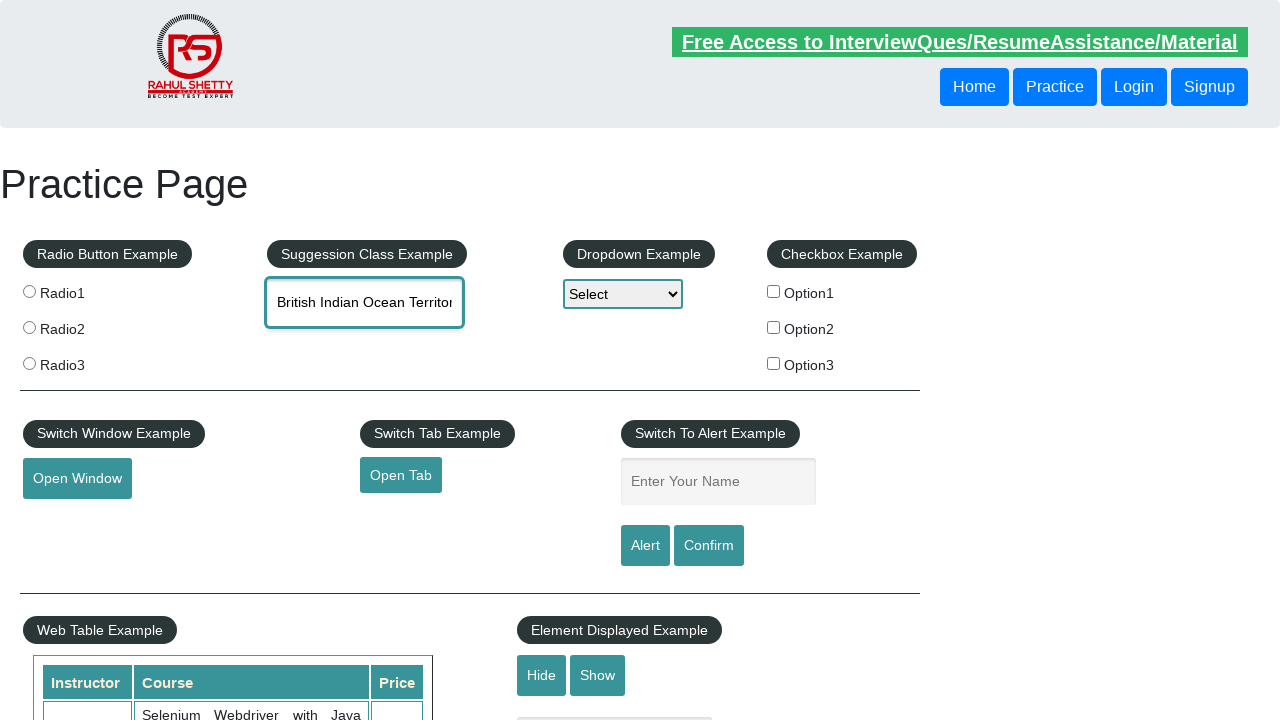

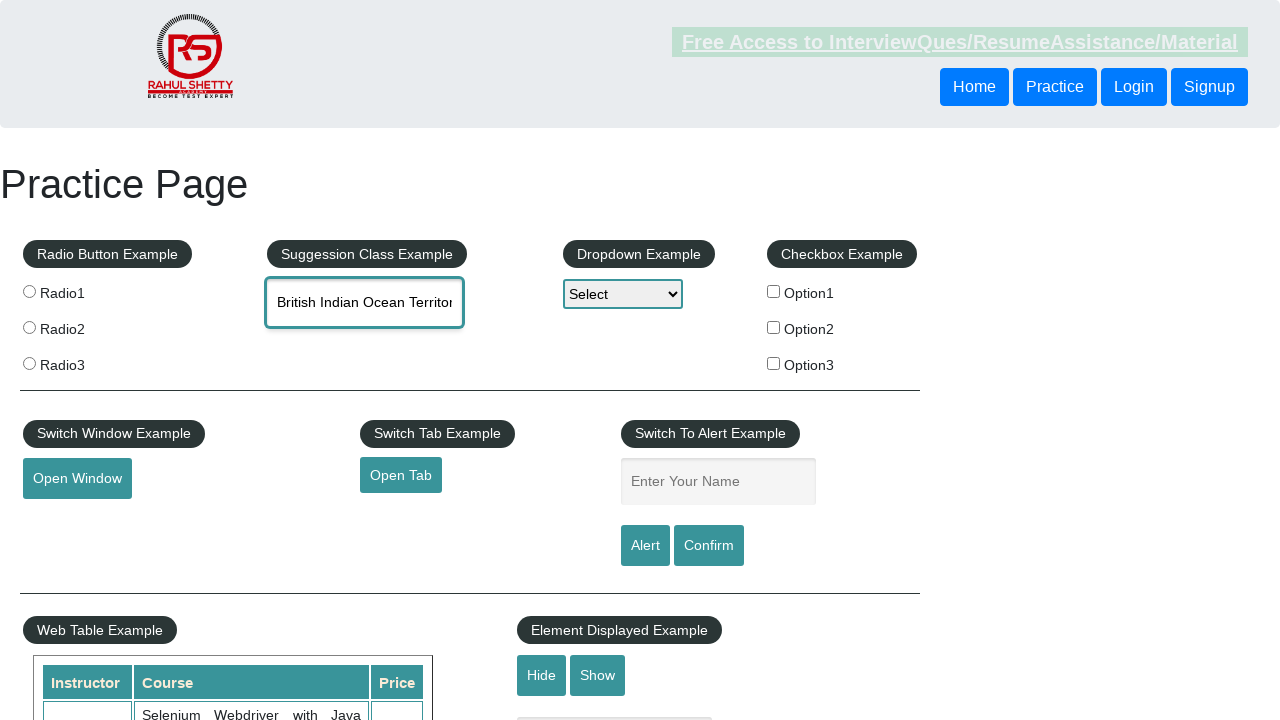